Navigates to Flipkart homepage and verifies the page loads successfully by checking the current URL matches the expected URL.

Starting URL: https://www.flipkart.com

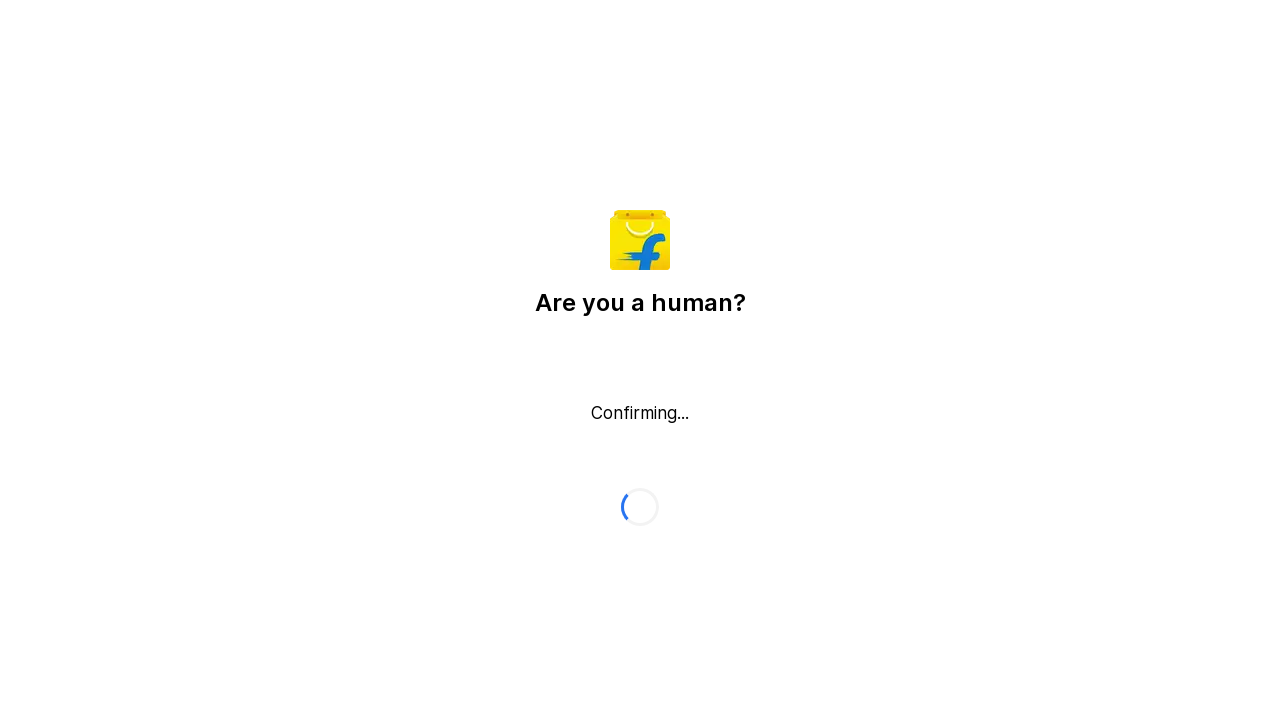

Waited for page to reach domcontentloaded state
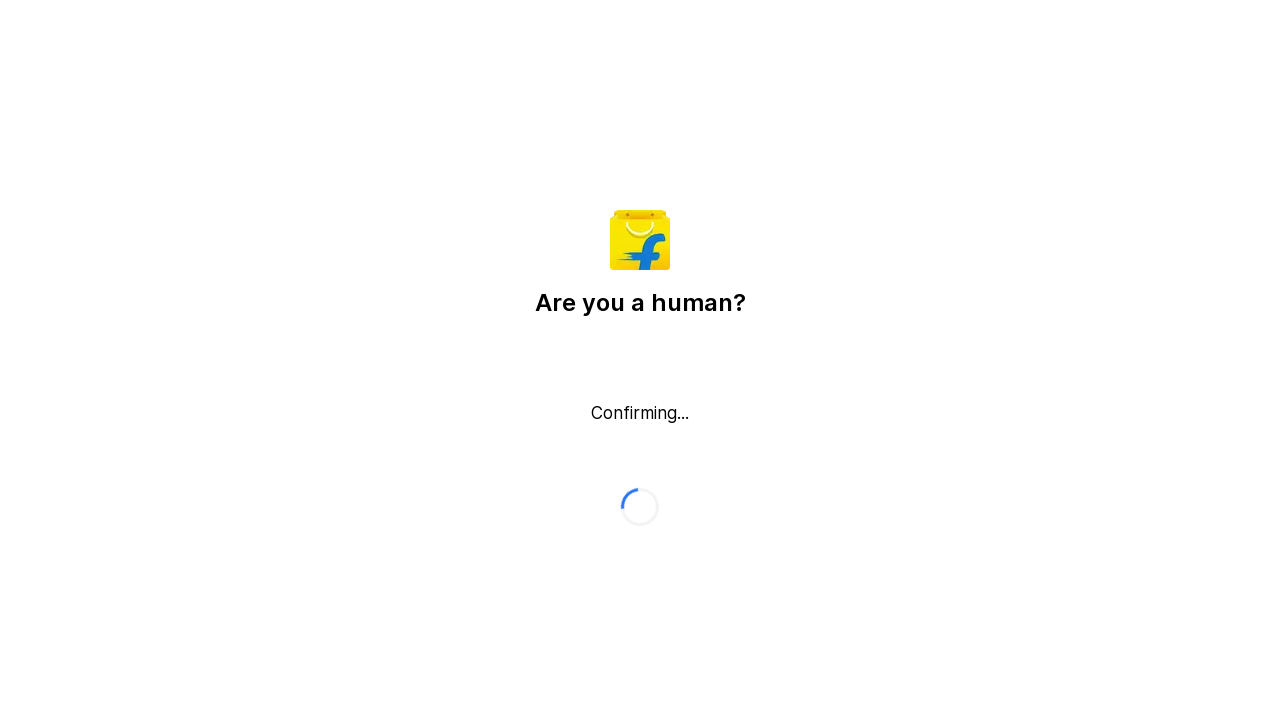

Retrieved current URL: https://www.flipkart.com/
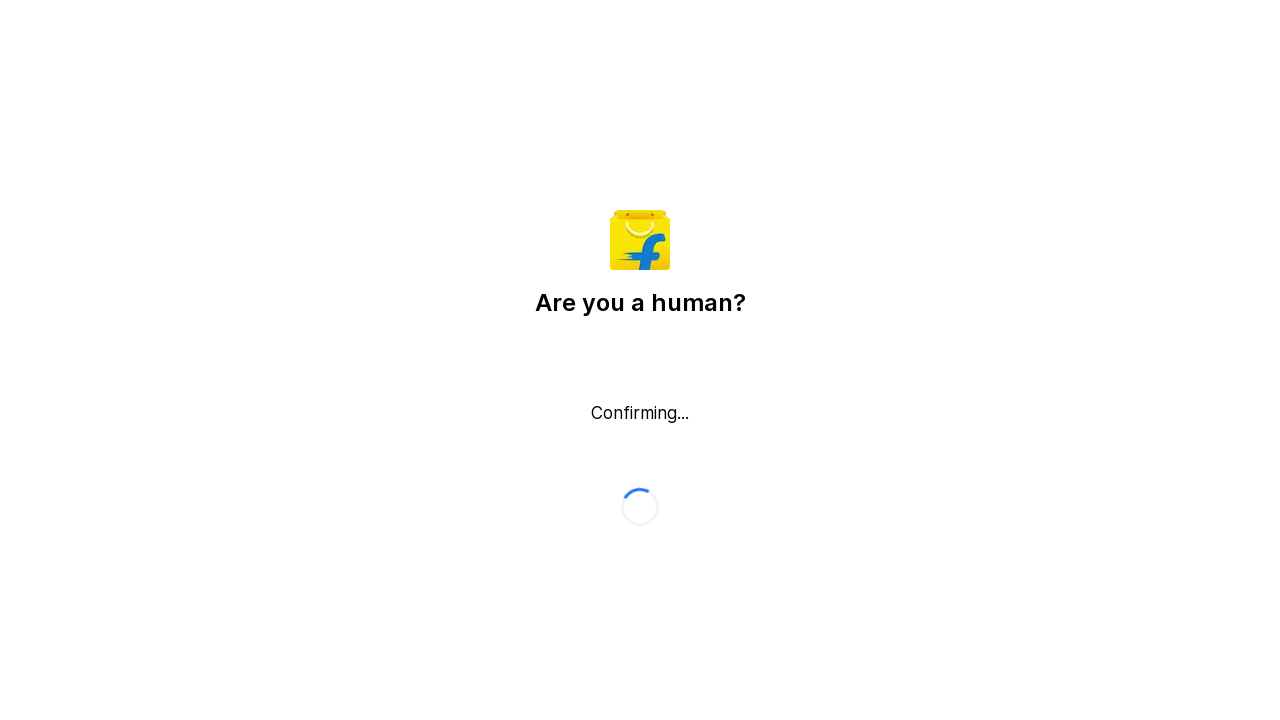

Verified that current URL contains 'flipkart.com' - homepage loaded successfully
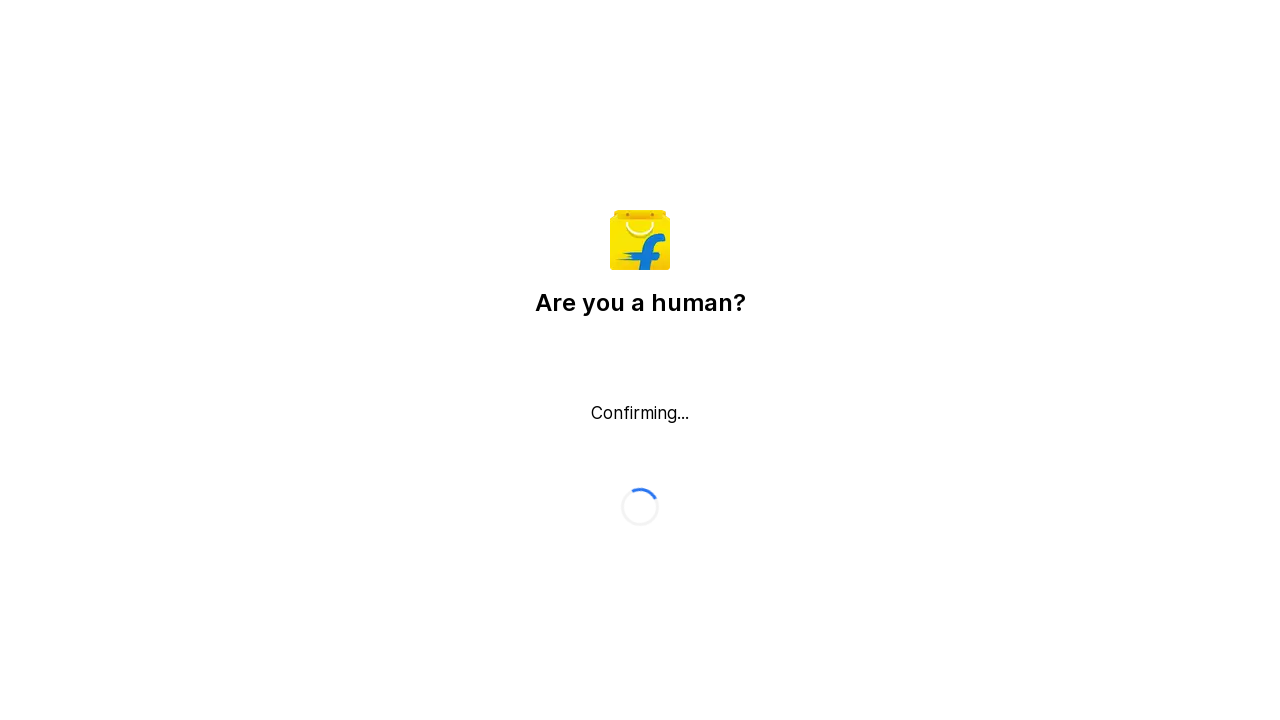

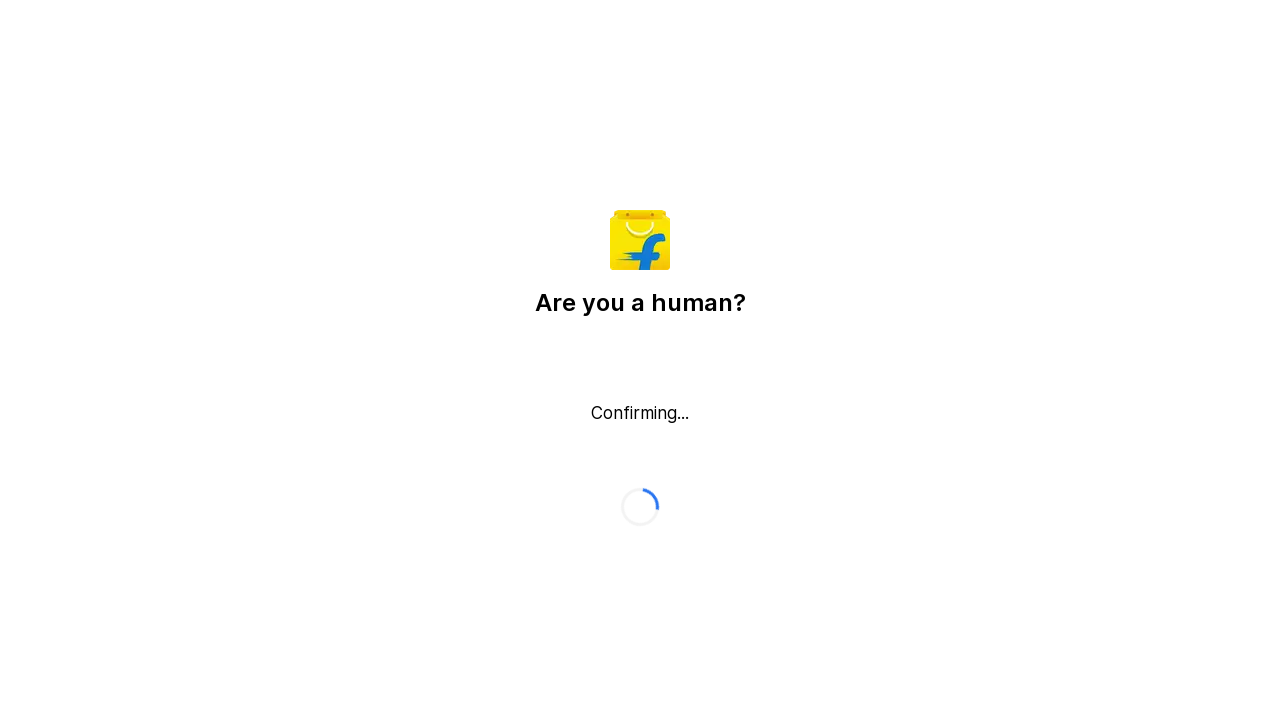